Tests that a todo item is removed when edited to an empty string

Starting URL: https://demo.playwright.dev/todomvc

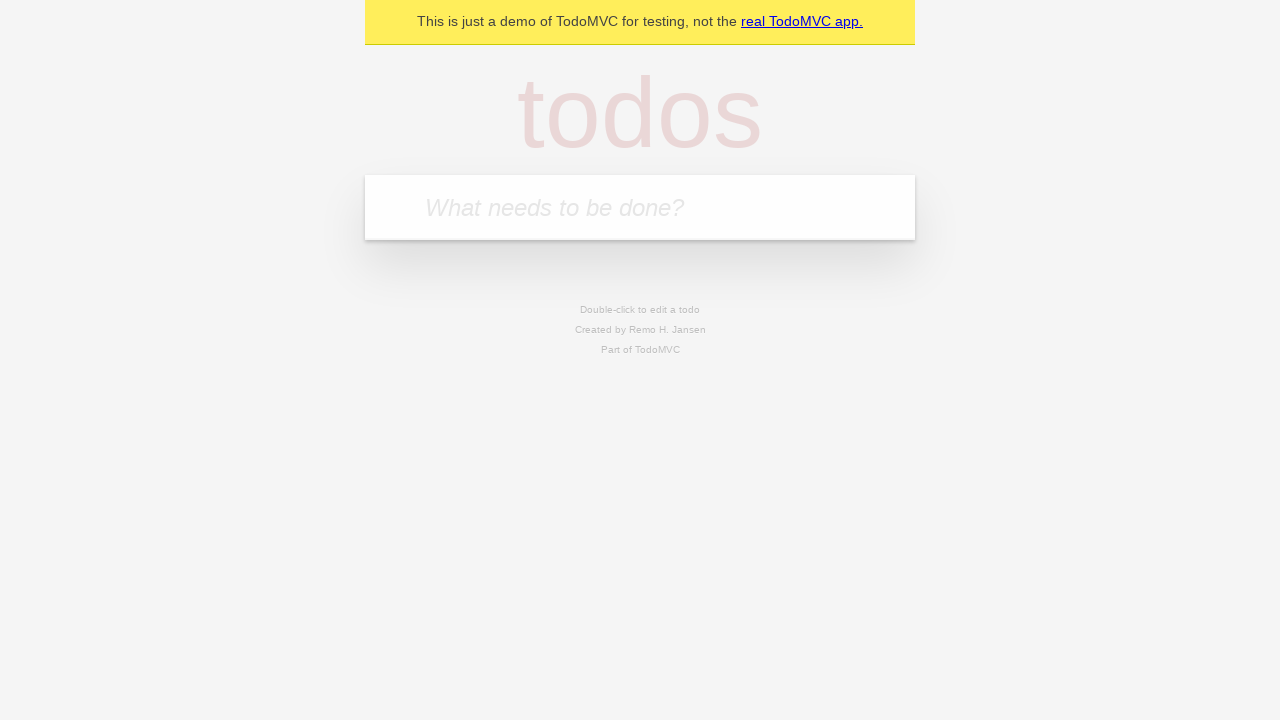

Filled todo input with 'buy some cheese' on internal:attr=[placeholder="What needs to be done?"i]
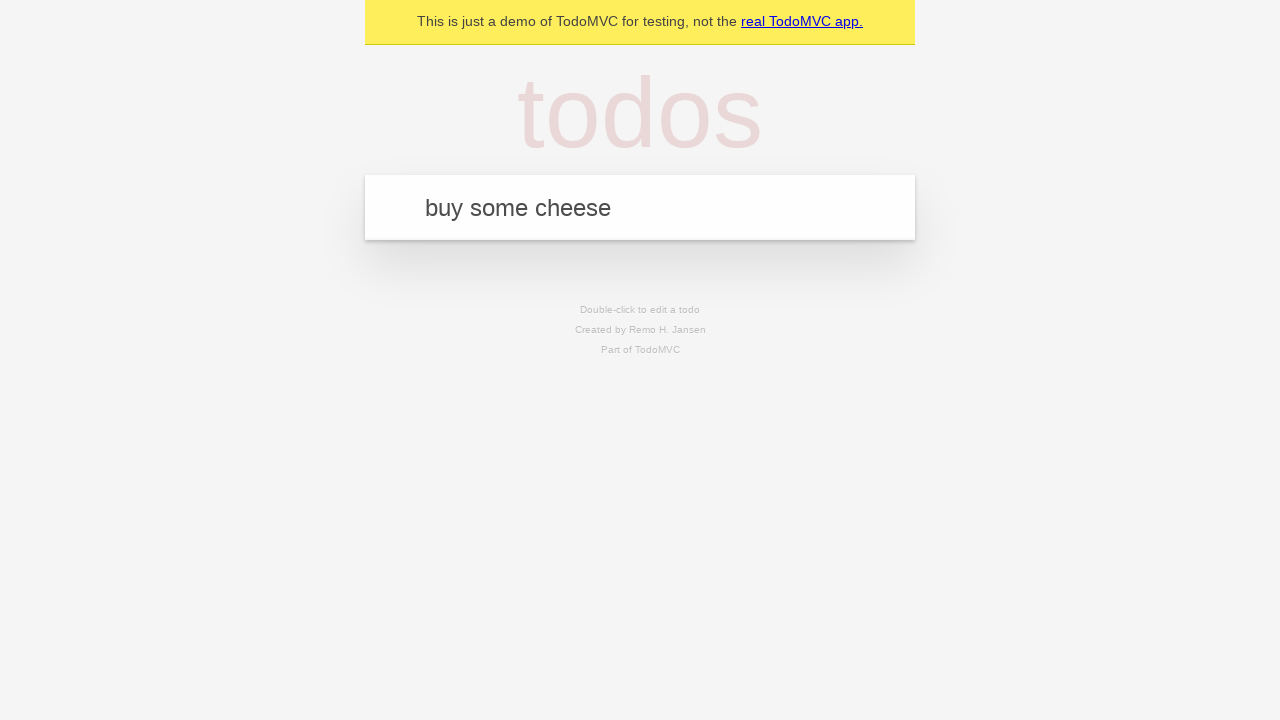

Pressed Enter to add first todo on internal:attr=[placeholder="What needs to be done?"i]
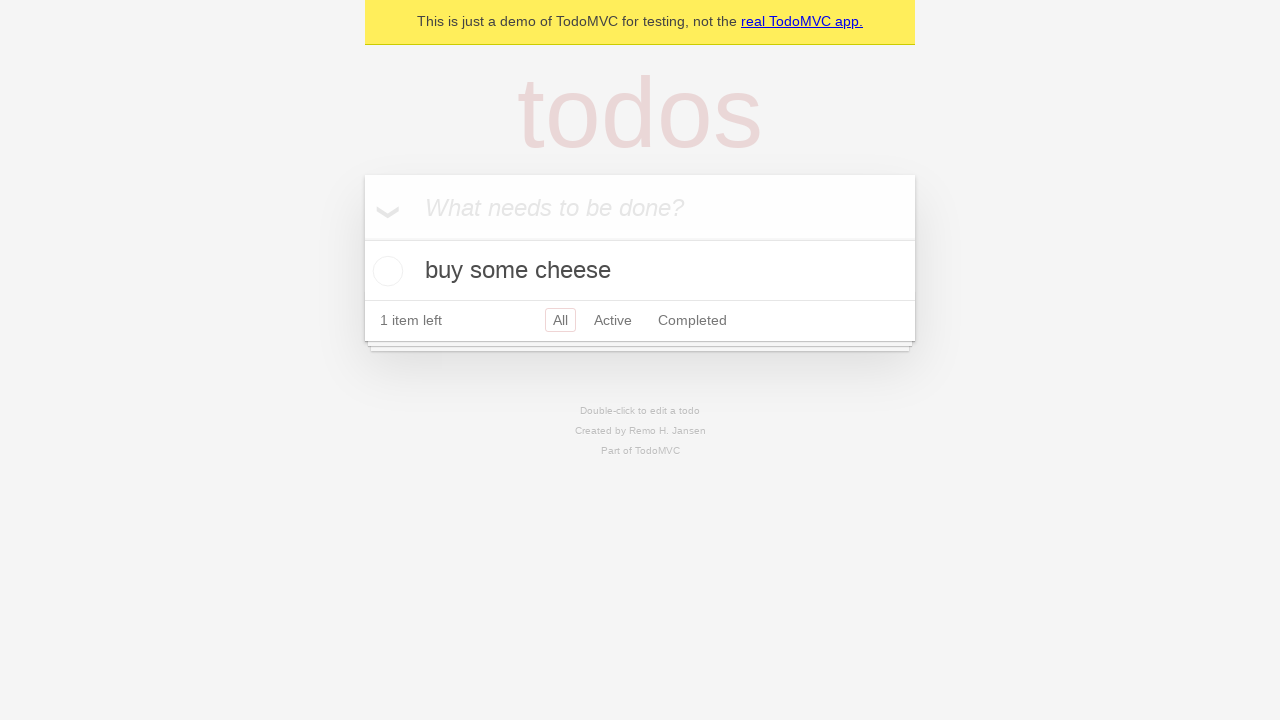

Filled todo input with 'feed the cat' on internal:attr=[placeholder="What needs to be done?"i]
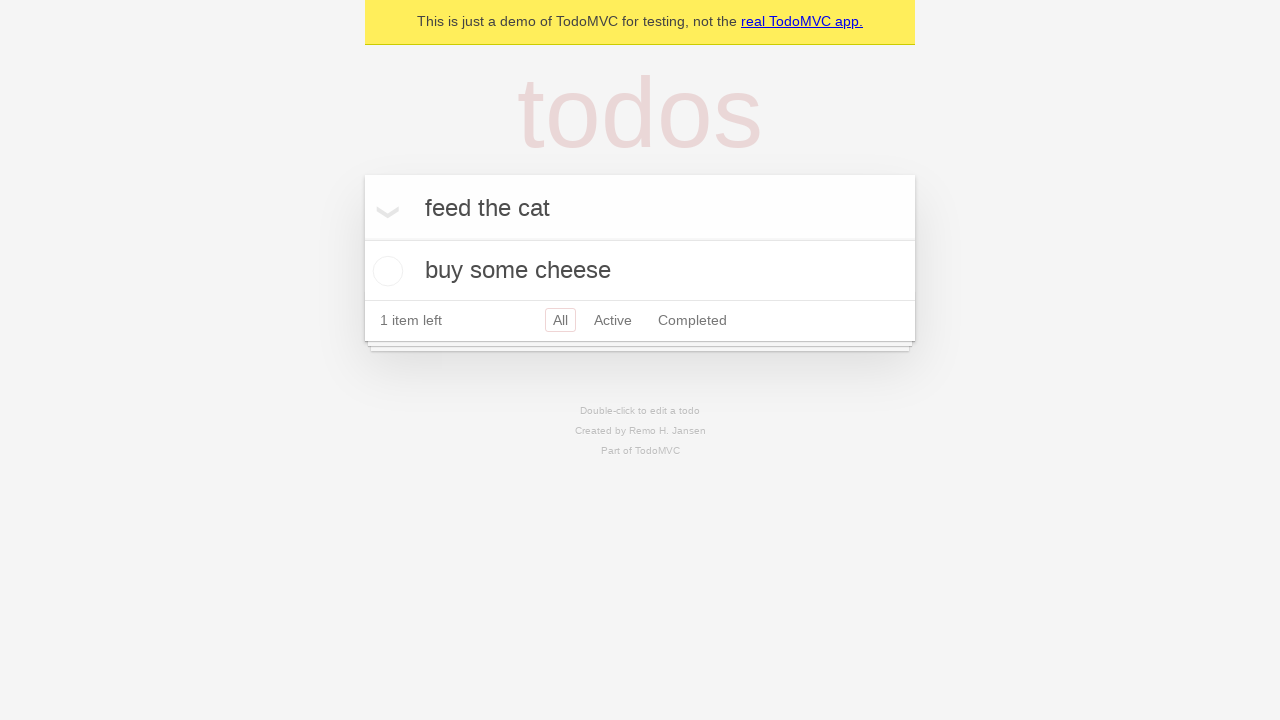

Pressed Enter to add second todo on internal:attr=[placeholder="What needs to be done?"i]
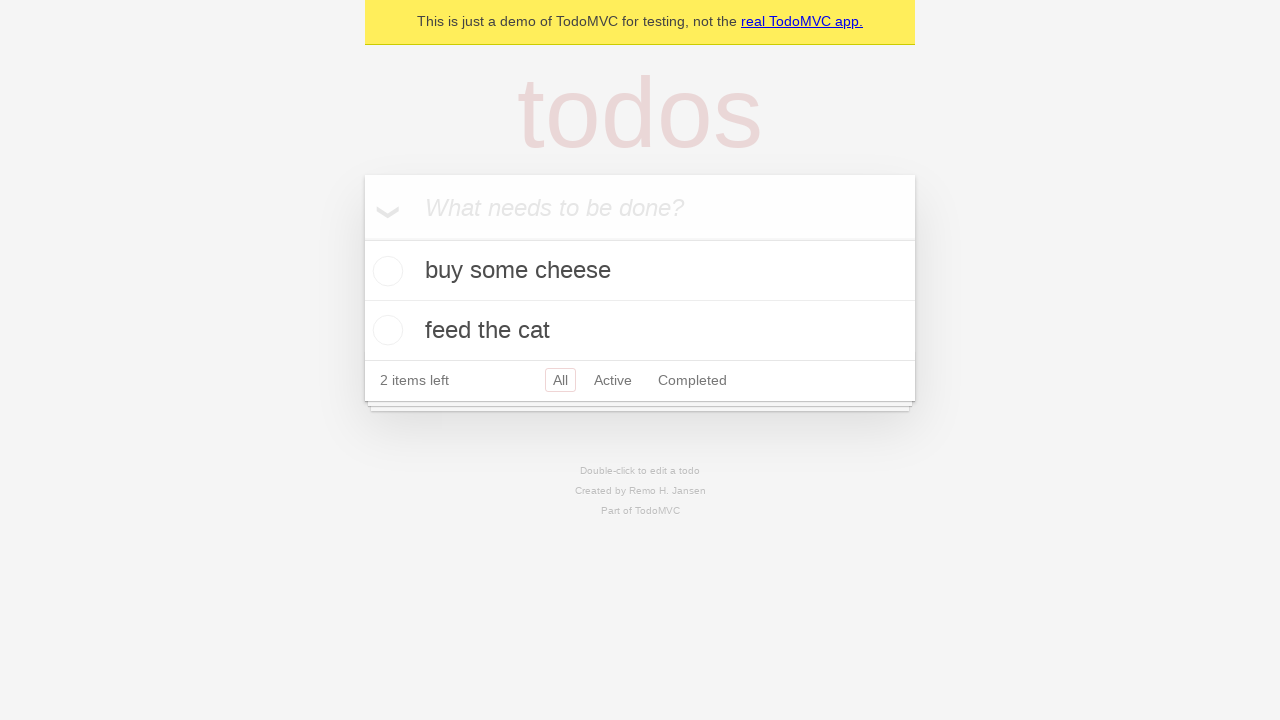

Filled todo input with 'book a doctors appointment' on internal:attr=[placeholder="What needs to be done?"i]
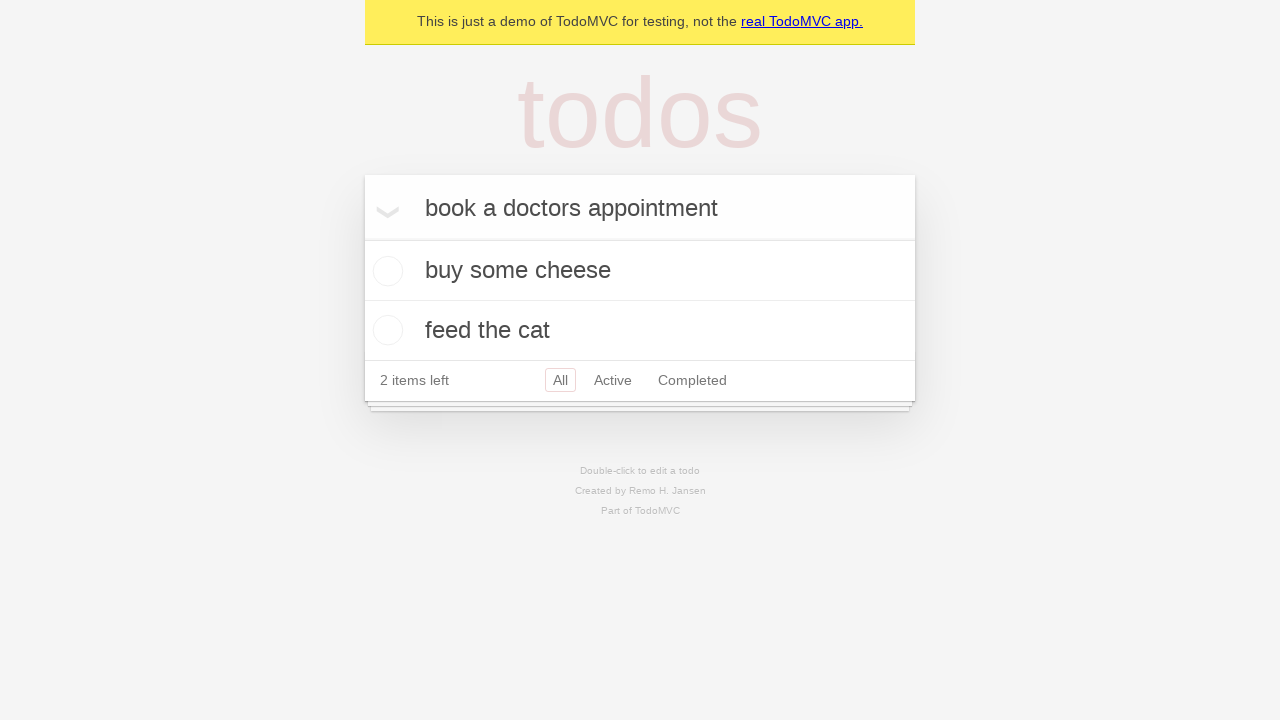

Pressed Enter to add third todo on internal:attr=[placeholder="What needs to be done?"i]
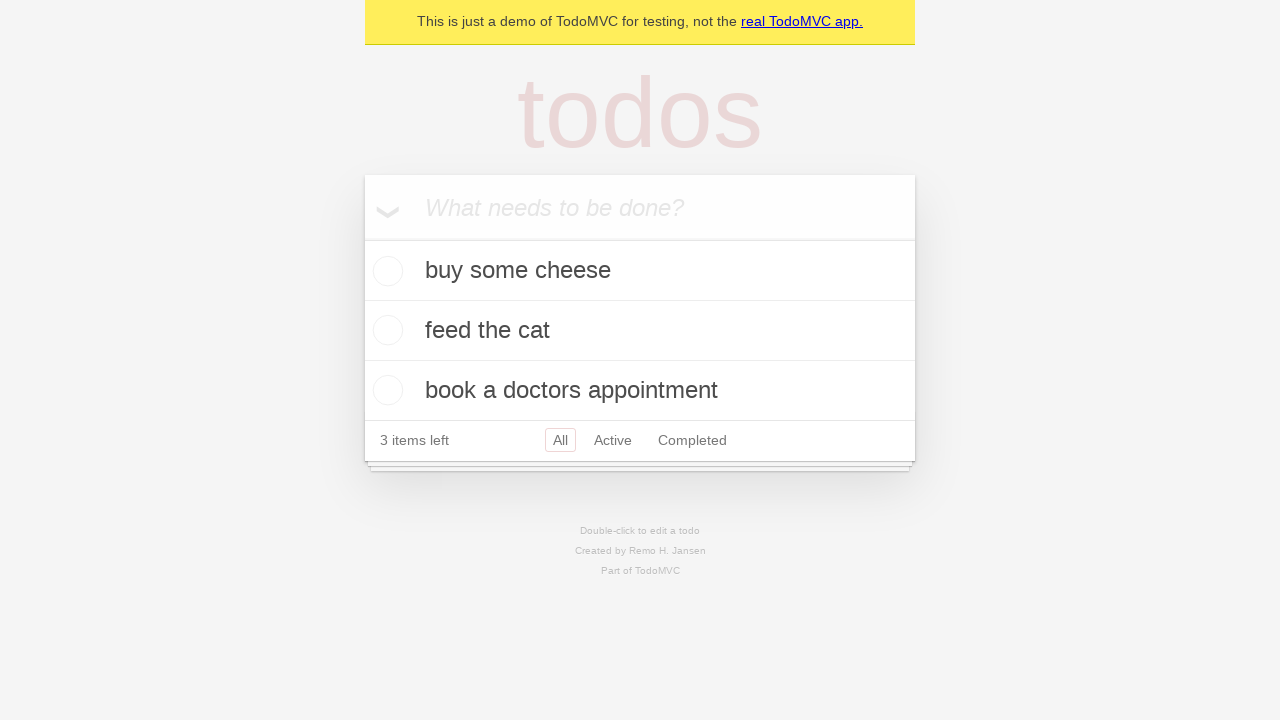

Waited for all 3 todo items to load
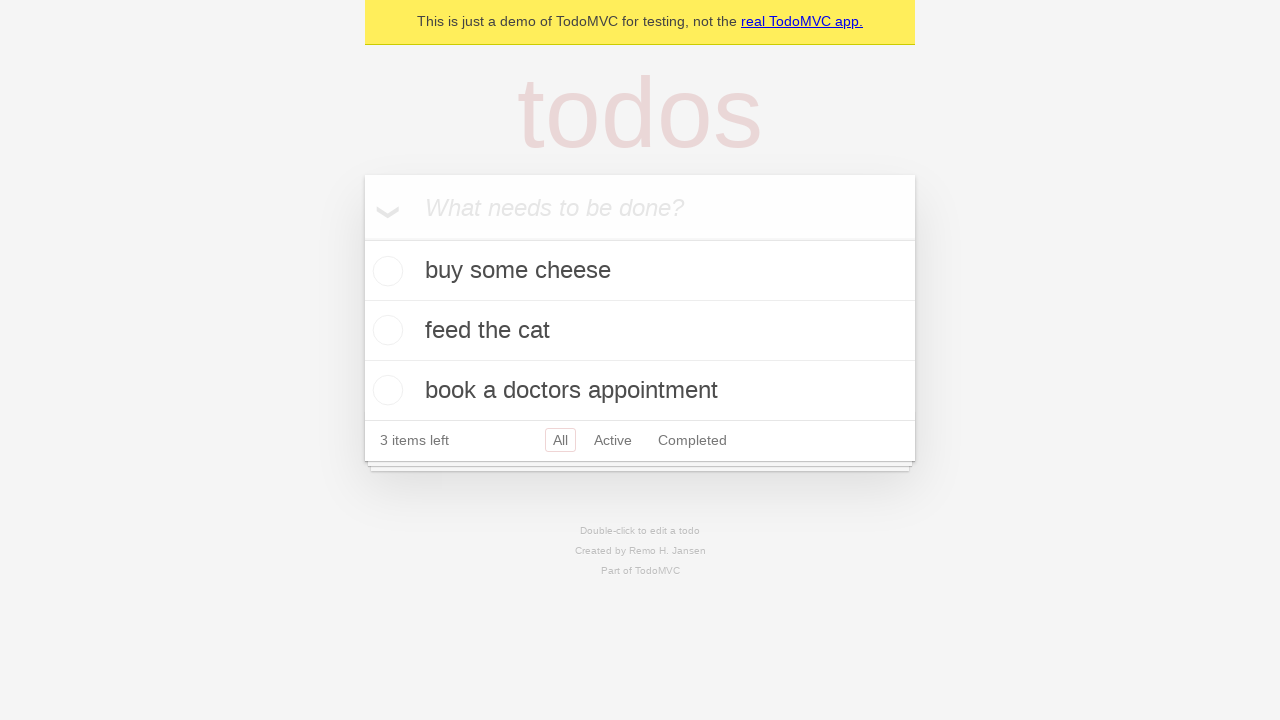

Double-clicked second todo item to enter edit mode at (640, 331) on internal:testid=[data-testid="todo-item"s] >> nth=1
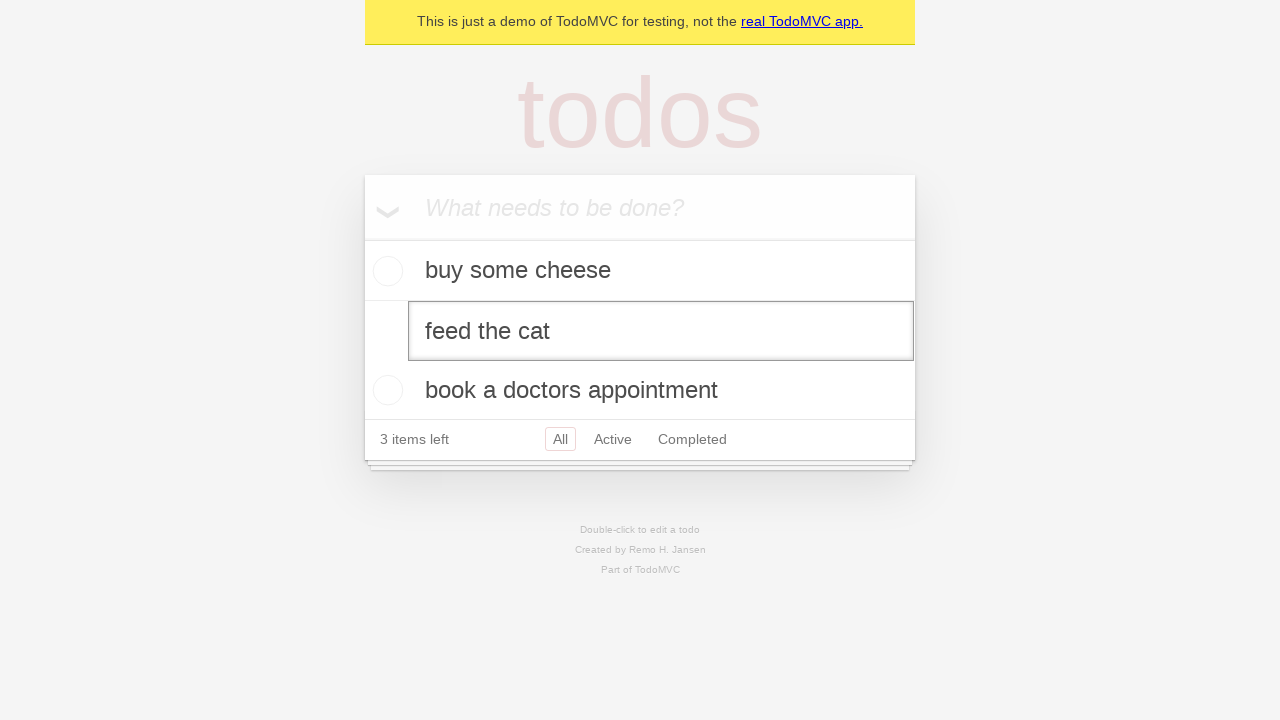

Cleared the edit textbox to empty string on internal:testid=[data-testid="todo-item"s] >> nth=1 >> internal:role=textbox[nam
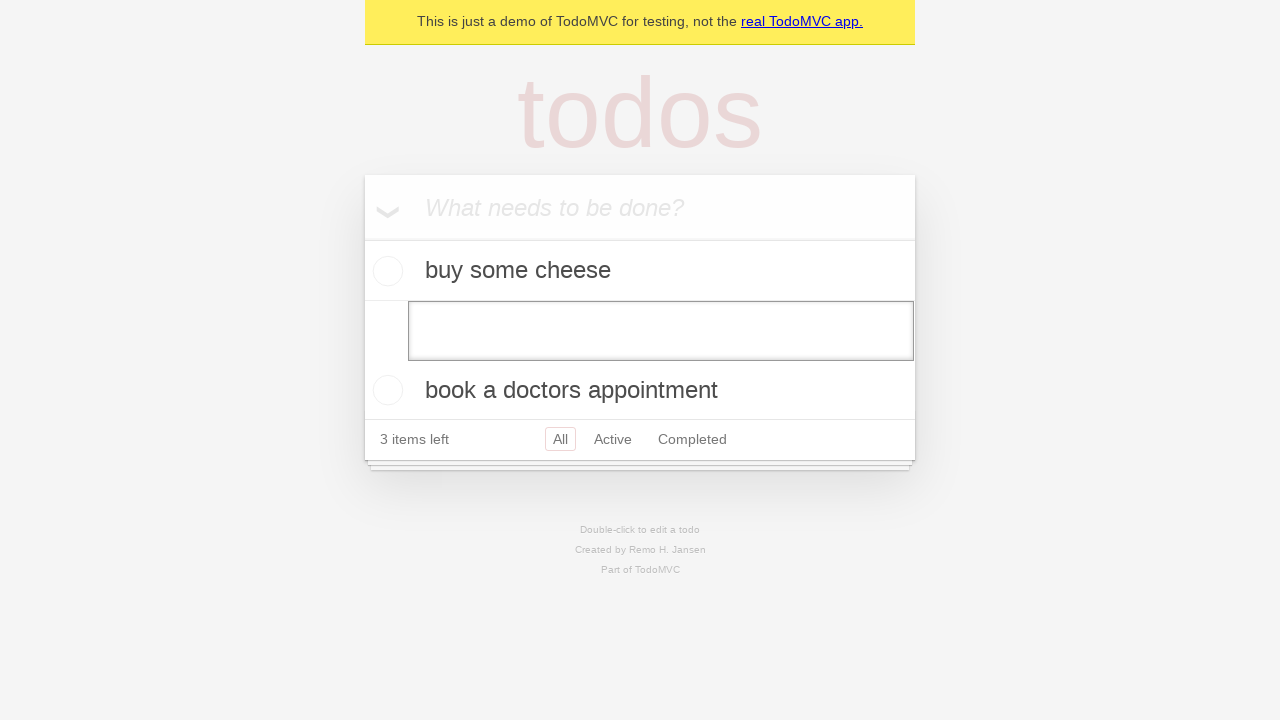

Pressed Enter to confirm empty edit, removing the todo item on internal:testid=[data-testid="todo-item"s] >> nth=1 >> internal:role=textbox[nam
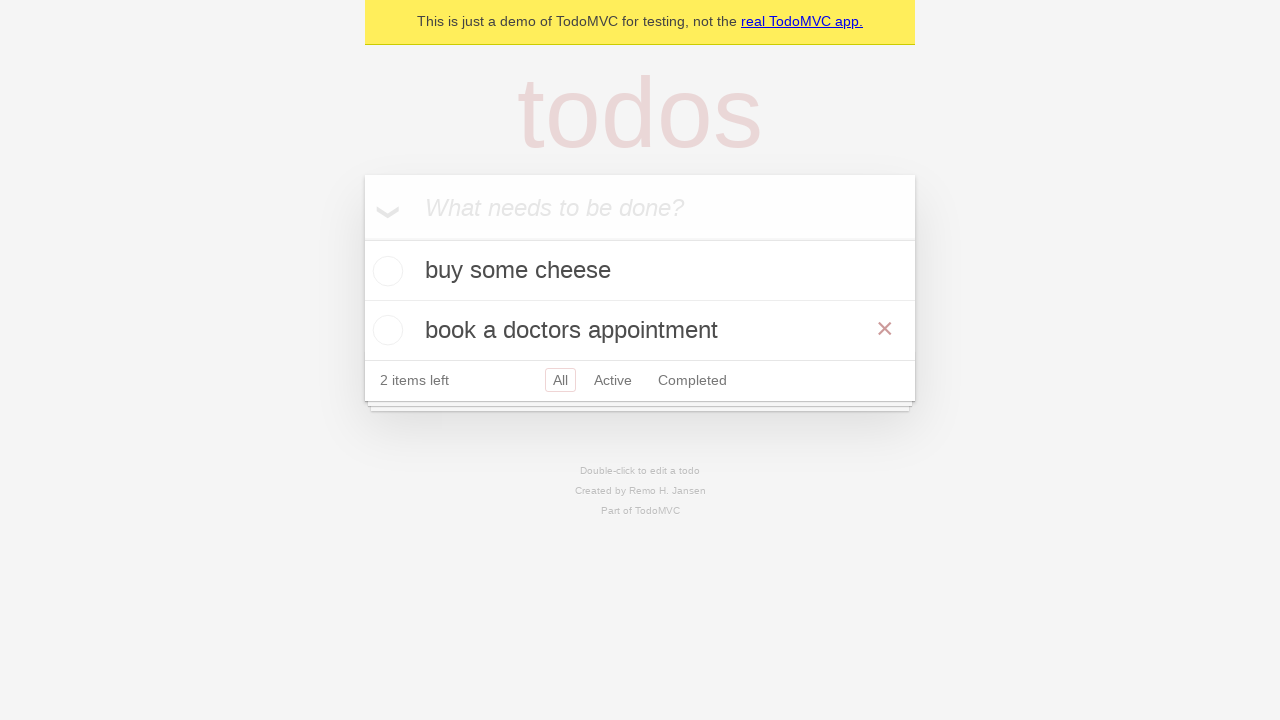

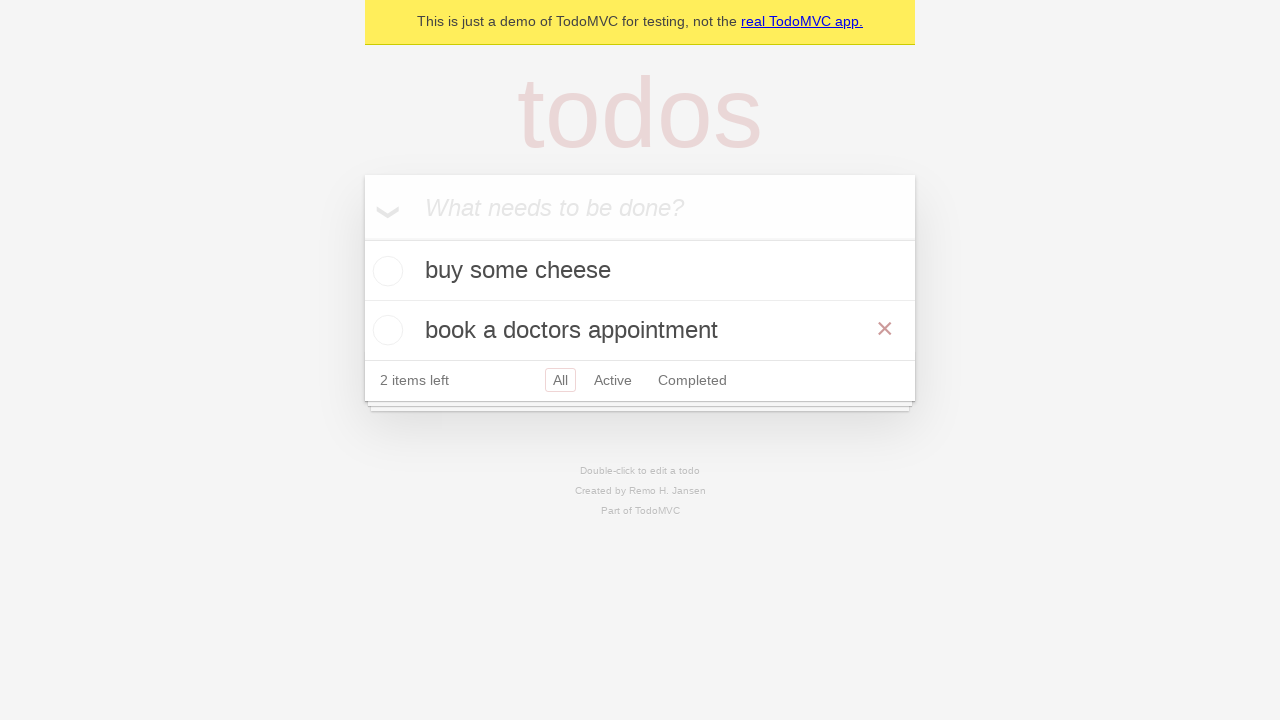